Tests that edits are saved when the input loses focus (blur)

Starting URL: https://demo.playwright.dev/todomvc

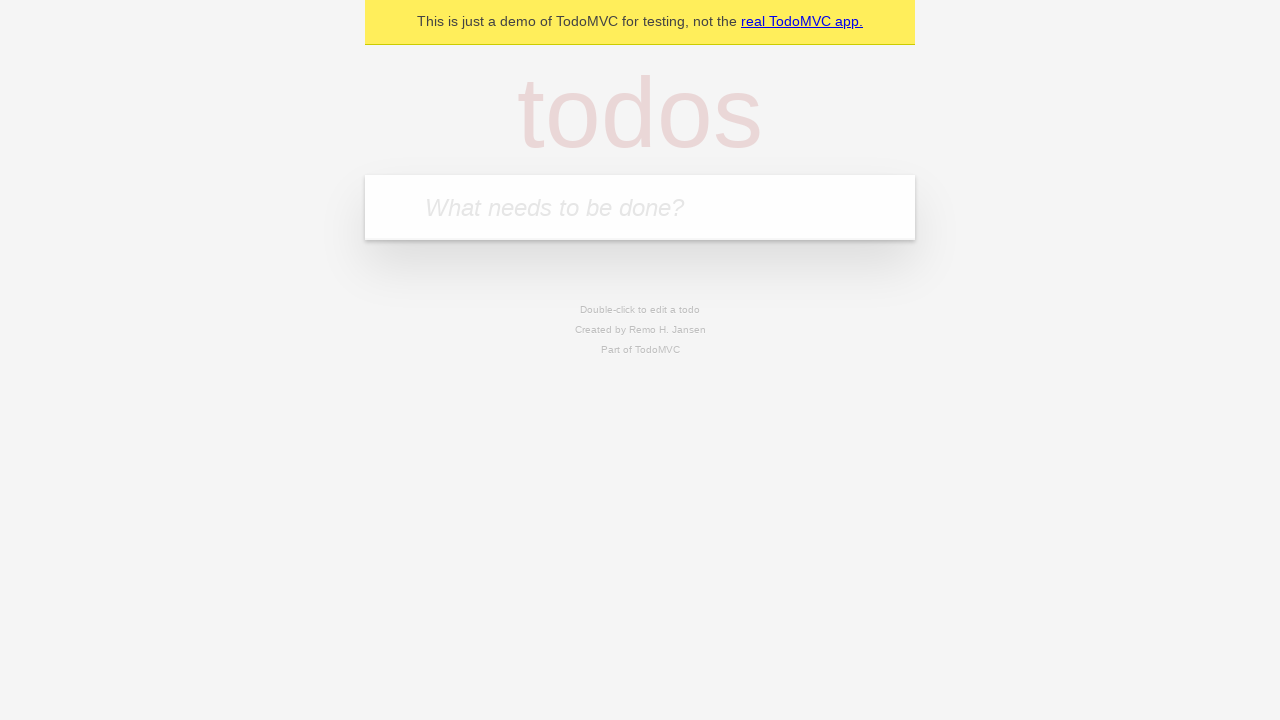

Filled input with first todo: 'buy some cheese' on internal:attr=[placeholder="What needs to be done?"i]
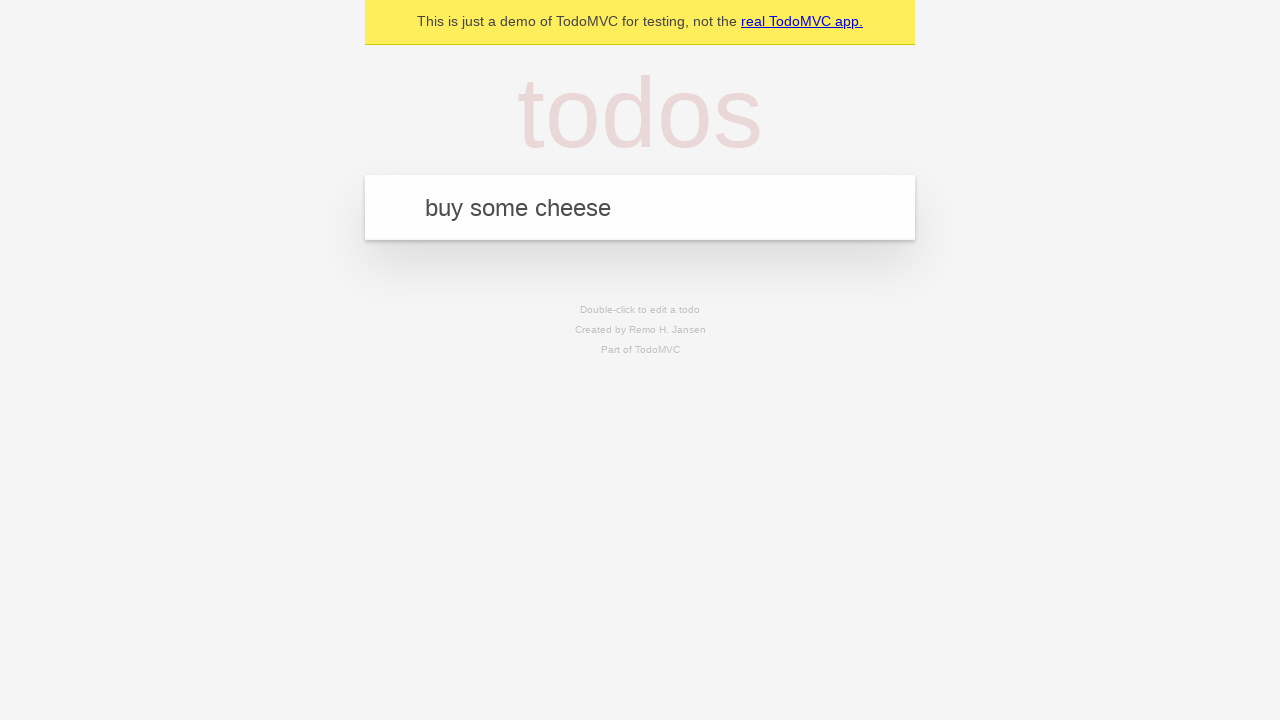

Pressed Enter to add first todo on internal:attr=[placeholder="What needs to be done?"i]
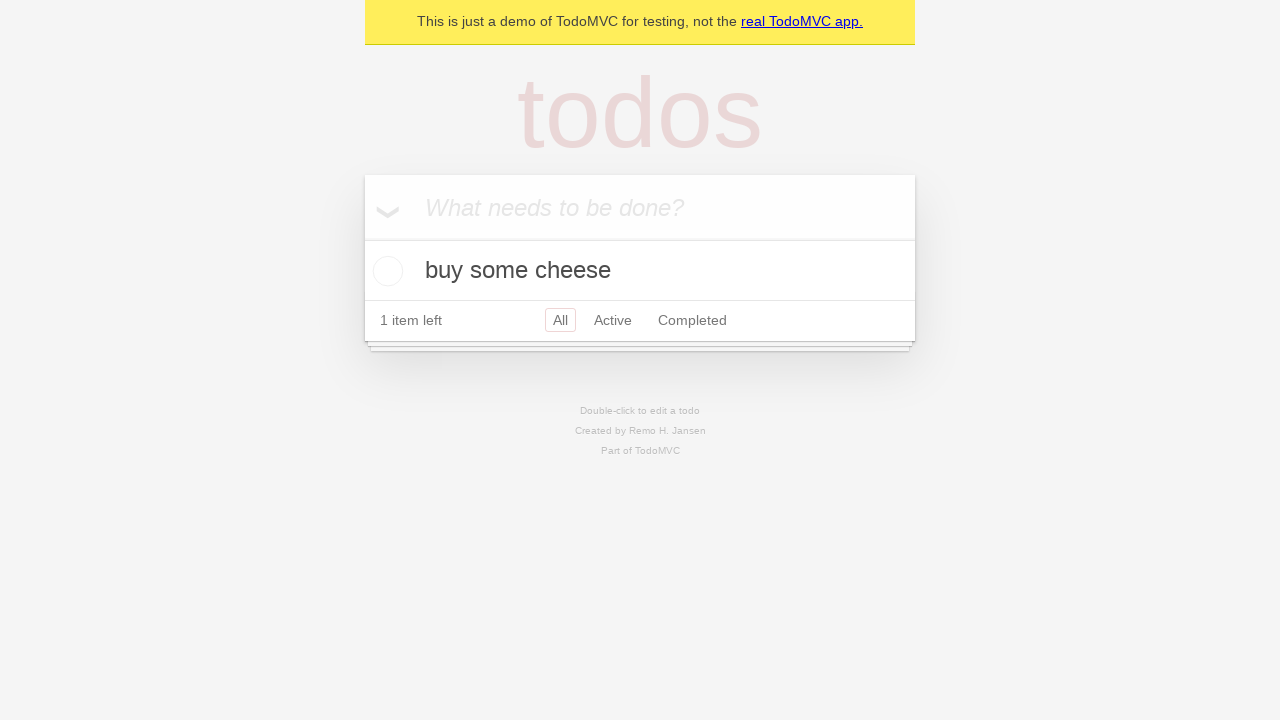

Filled input with second todo: 'feed the cat' on internal:attr=[placeholder="What needs to be done?"i]
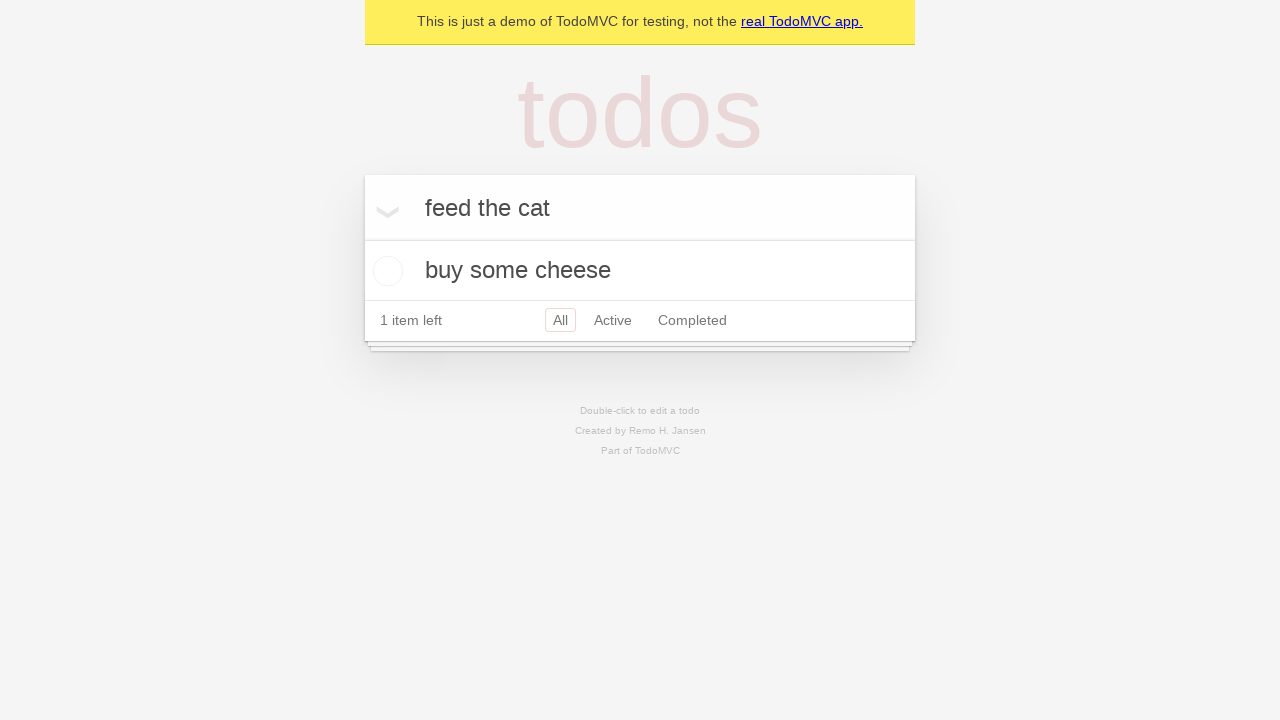

Pressed Enter to add second todo on internal:attr=[placeholder="What needs to be done?"i]
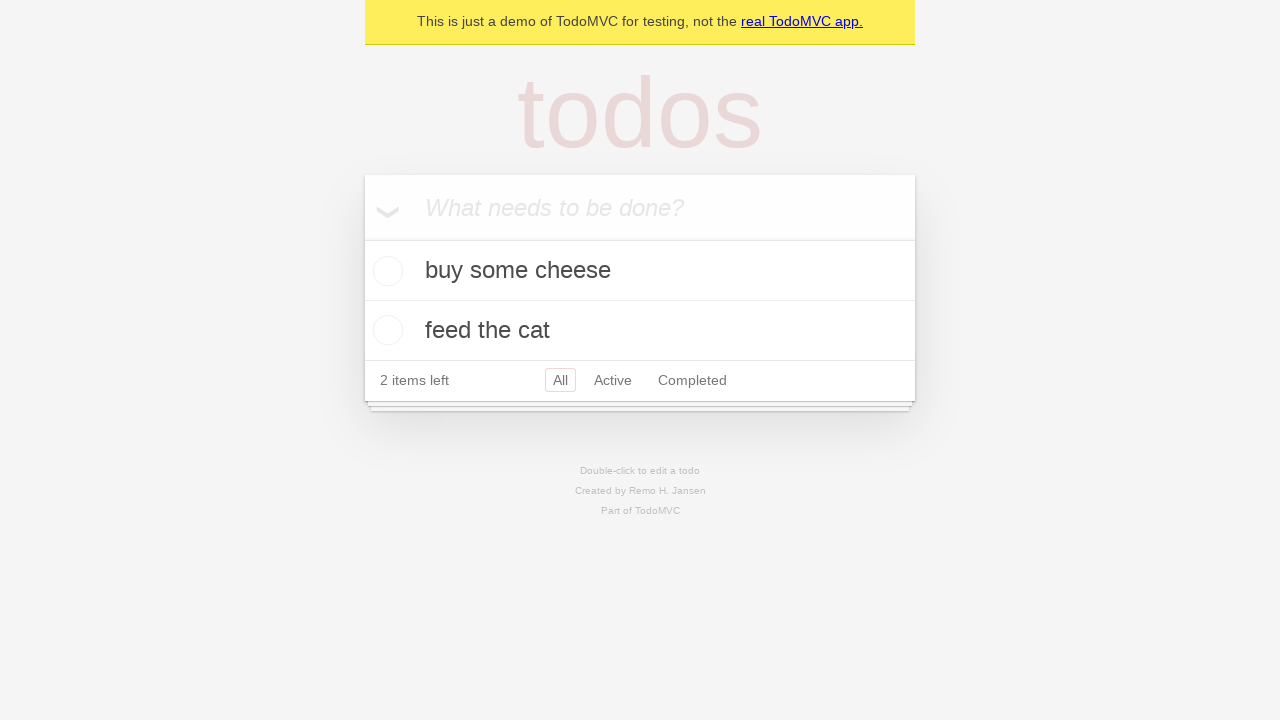

Filled input with third todo: 'book a doctors appointment' on internal:attr=[placeholder="What needs to be done?"i]
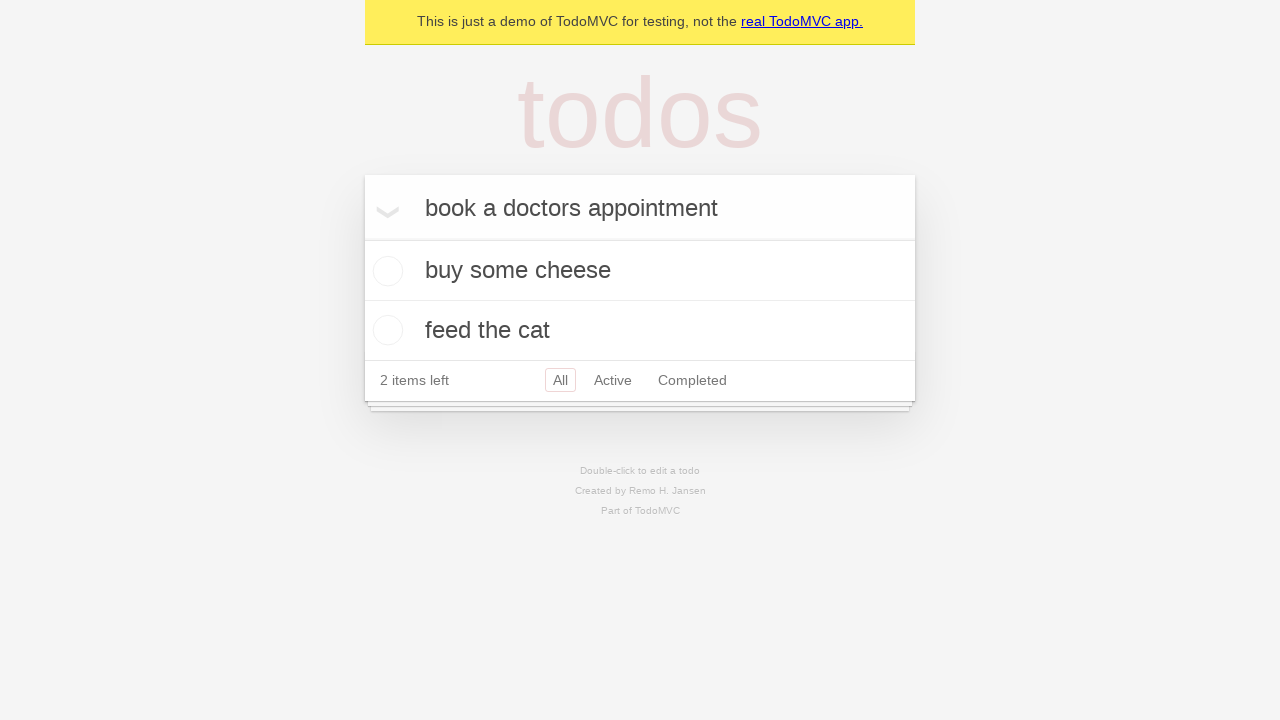

Pressed Enter to add third todo on internal:attr=[placeholder="What needs to be done?"i]
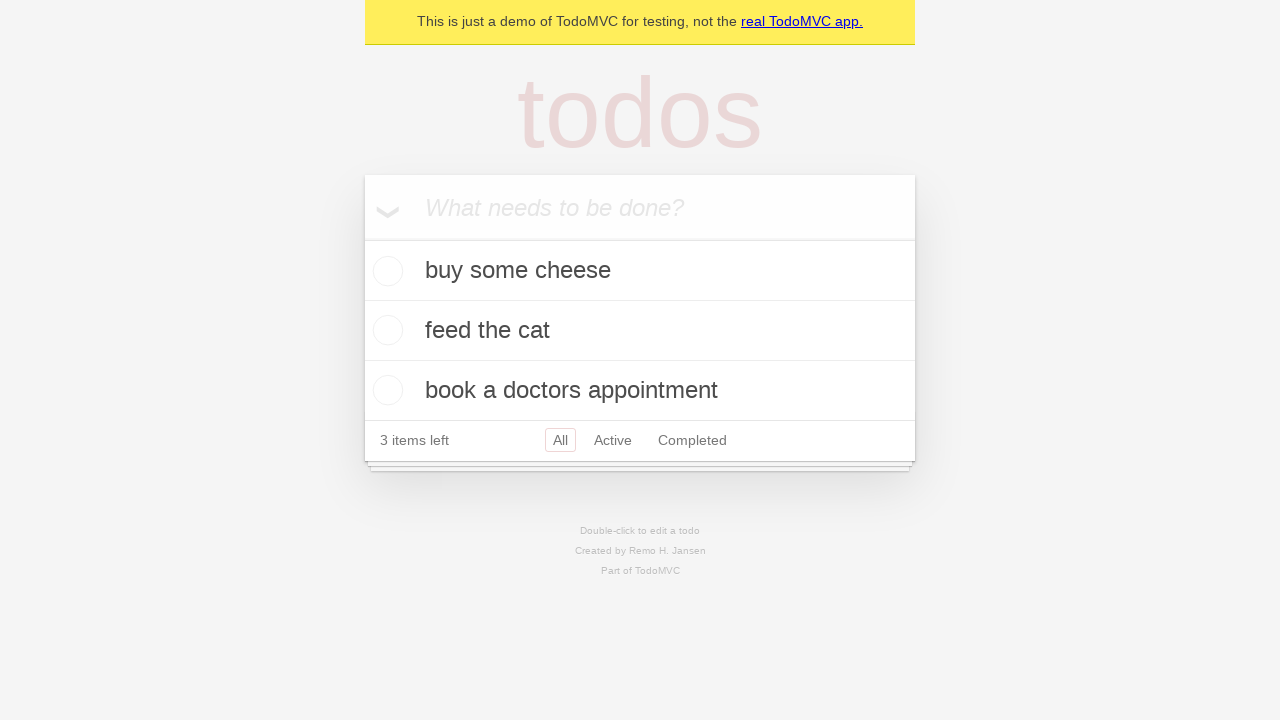

Double-clicked second todo to enter edit mode at (640, 331) on internal:testid=[data-testid="todo-item"s] >> nth=1
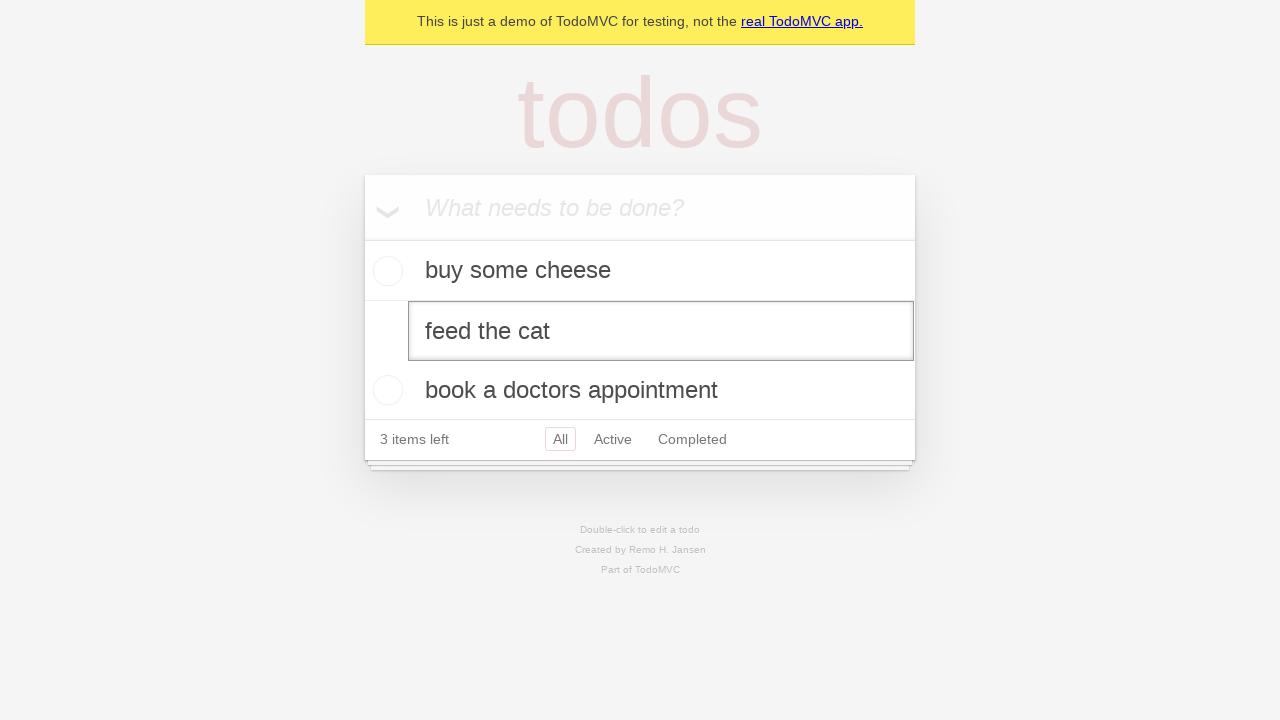

Edited second todo text to 'buy some sausages' on internal:testid=[data-testid="todo-item"s] >> nth=1 >> internal:role=textbox[nam
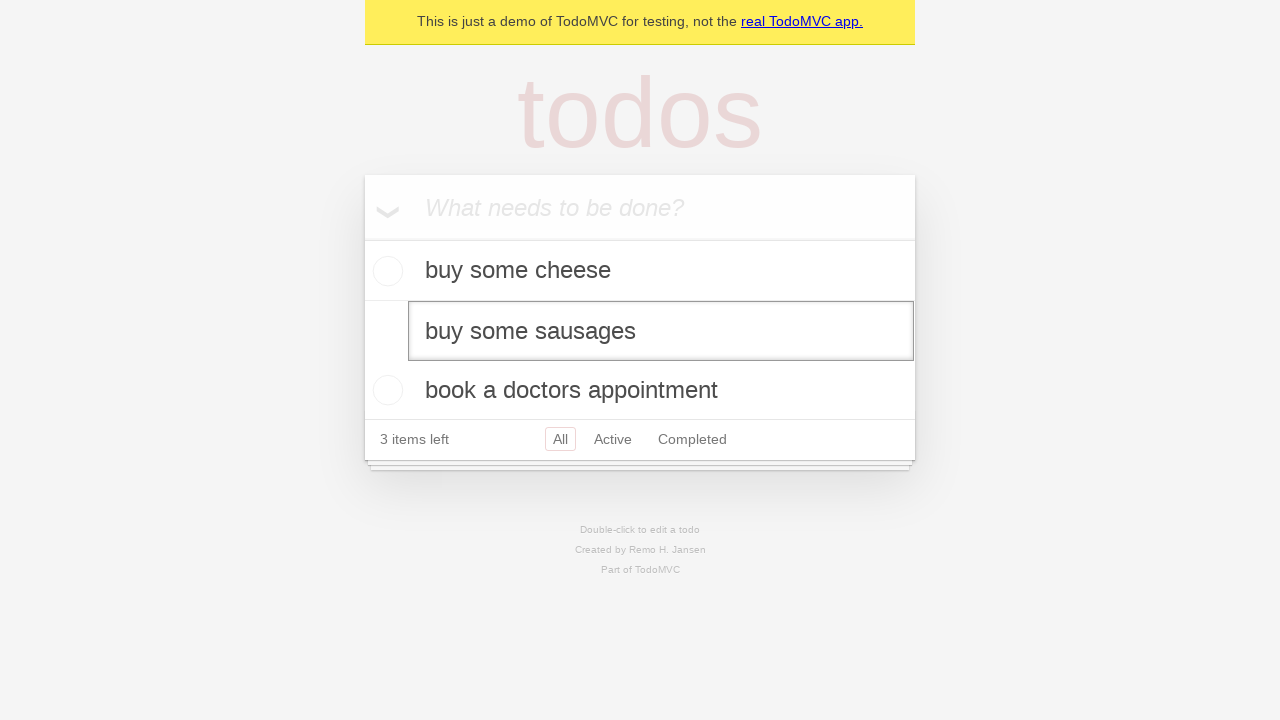

Triggered blur event on edit field to save changes
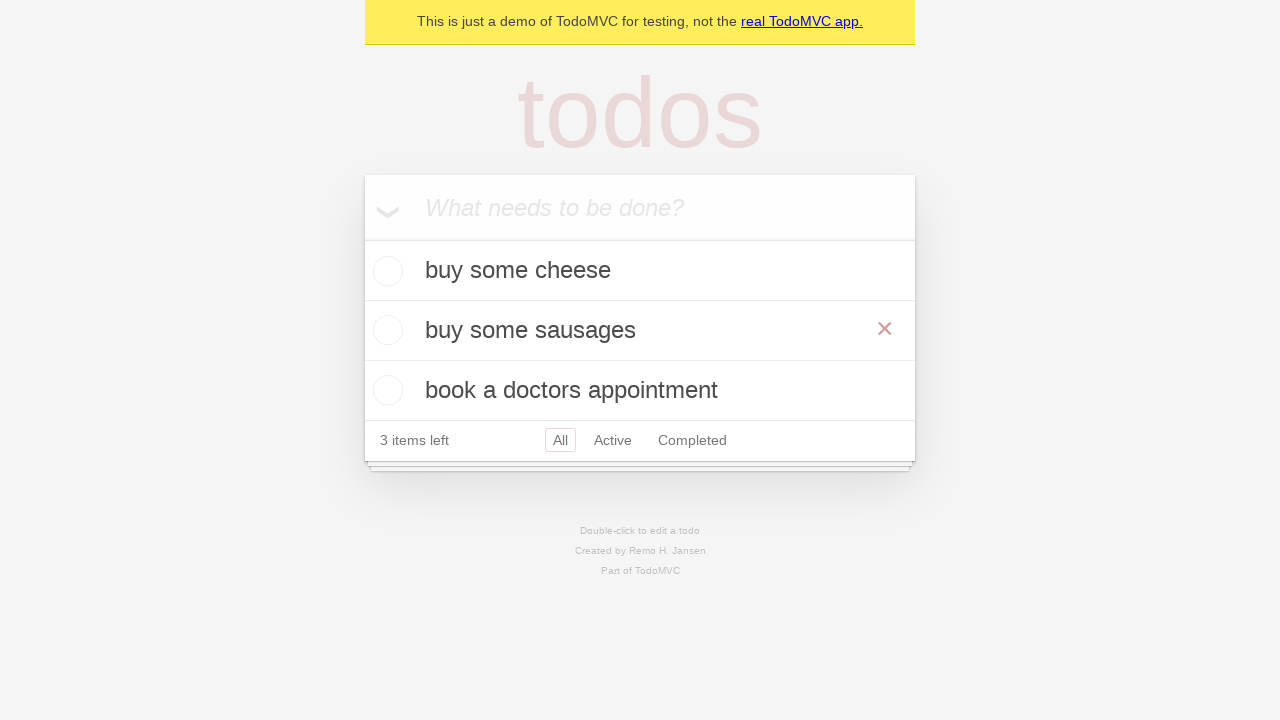

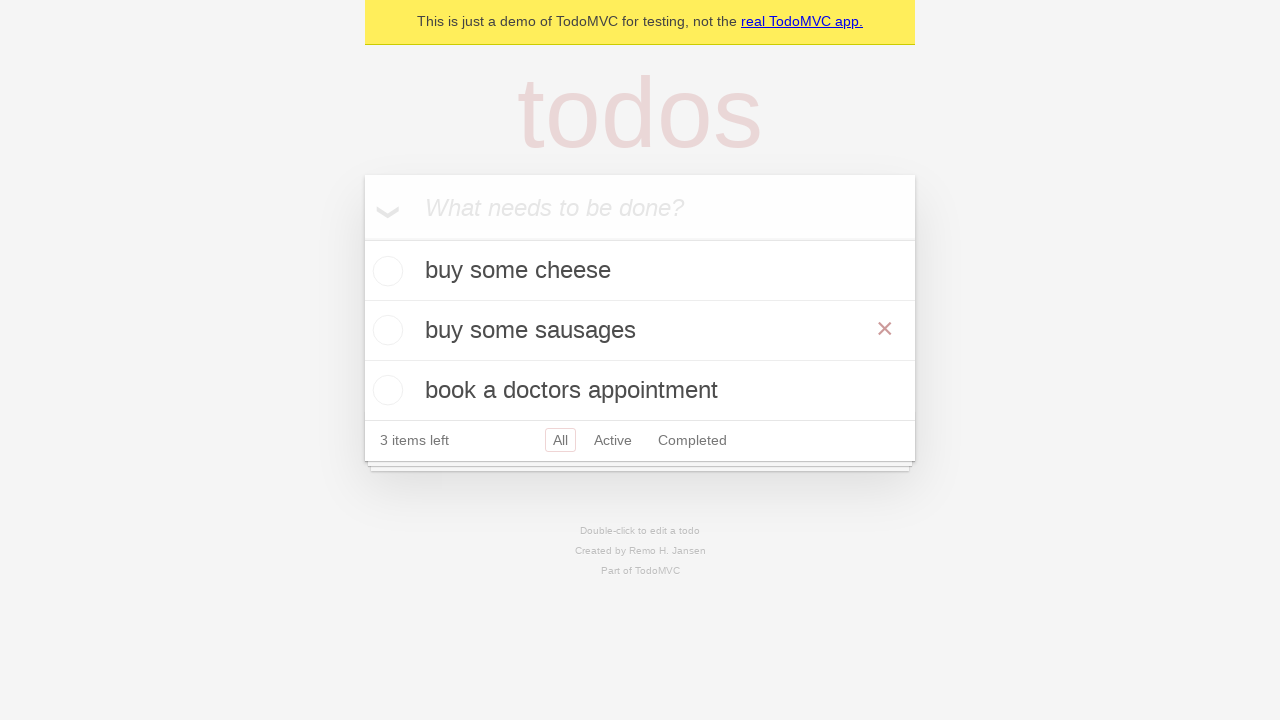